Tests that clicking on a product image in the arrivals section navigates to the product page where the book can be added to basket

Starting URL: http://practice.automationtesting.in/

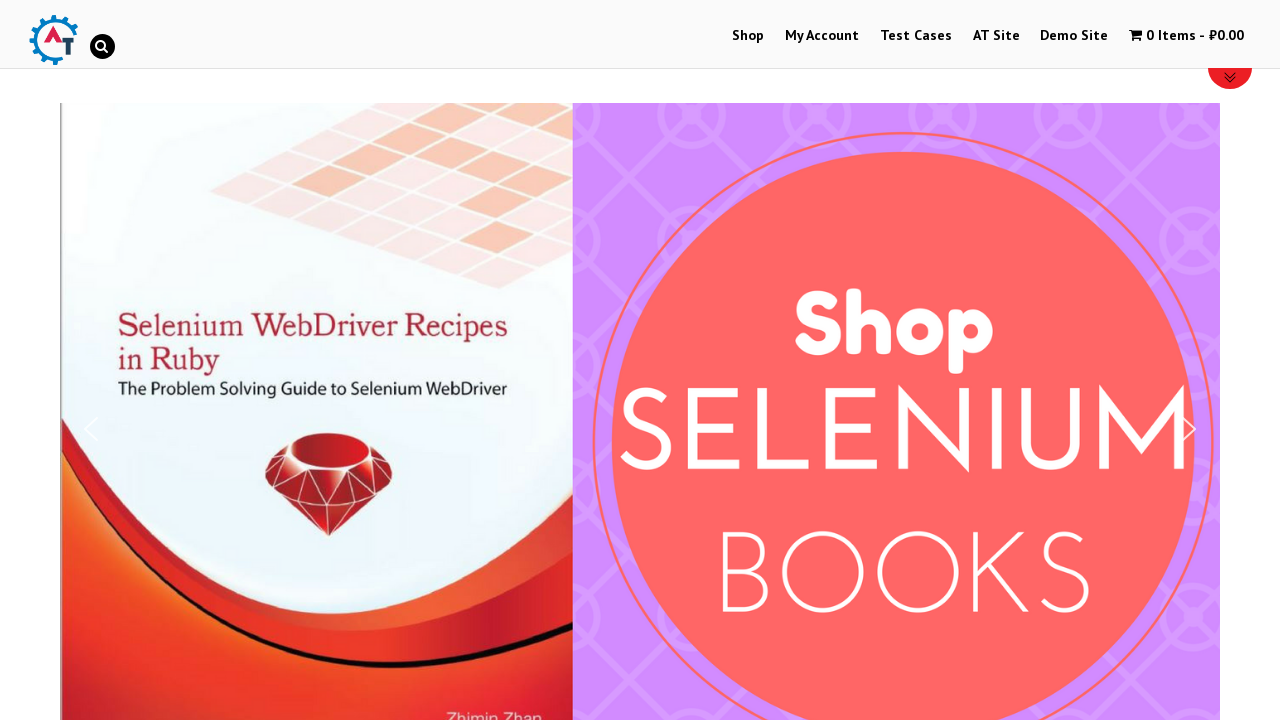

Clicked on Shop menu at (748, 36) on a:has-text('Shop')
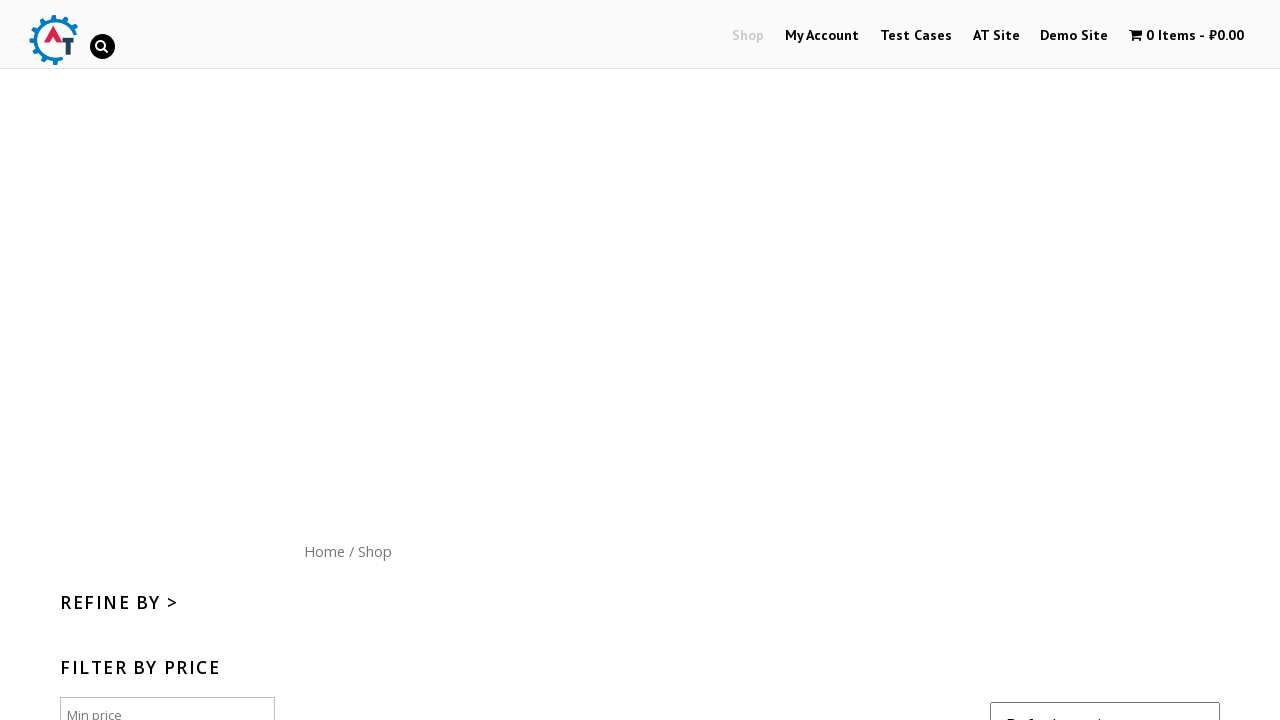

Clicked on Home menu at (324, 551) on a:has-text('Home')
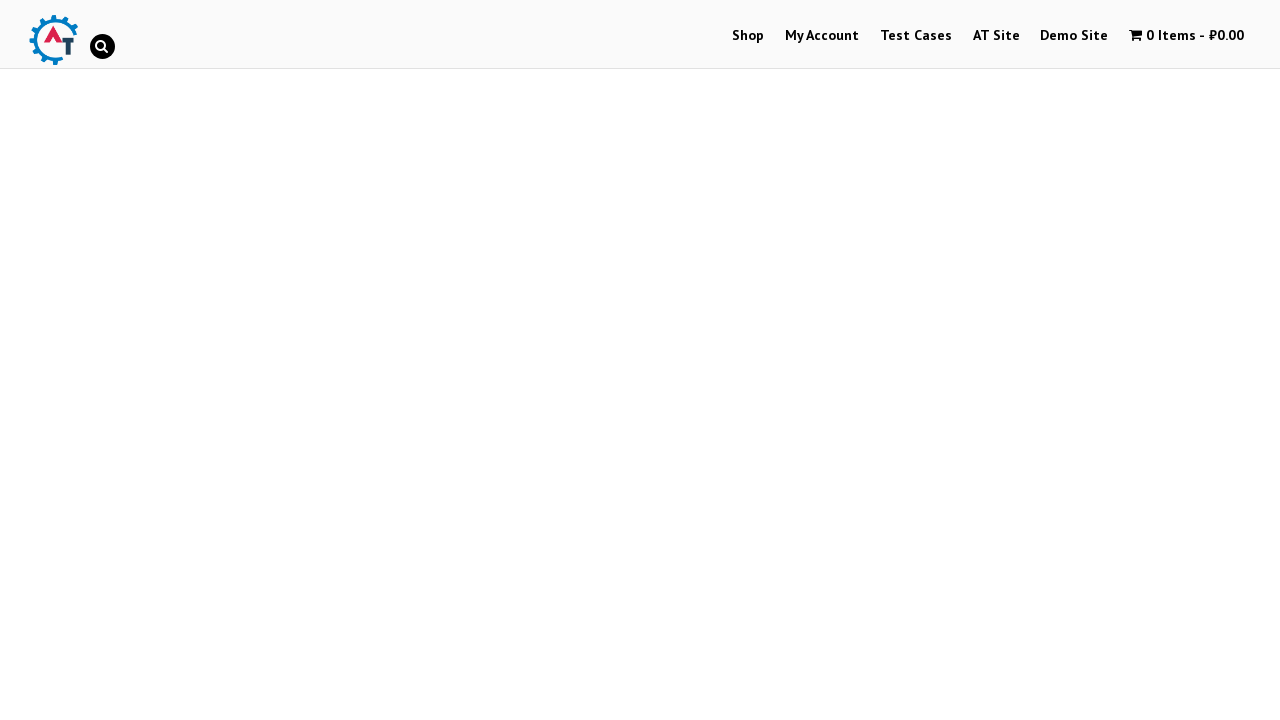

Products in arrivals section loaded
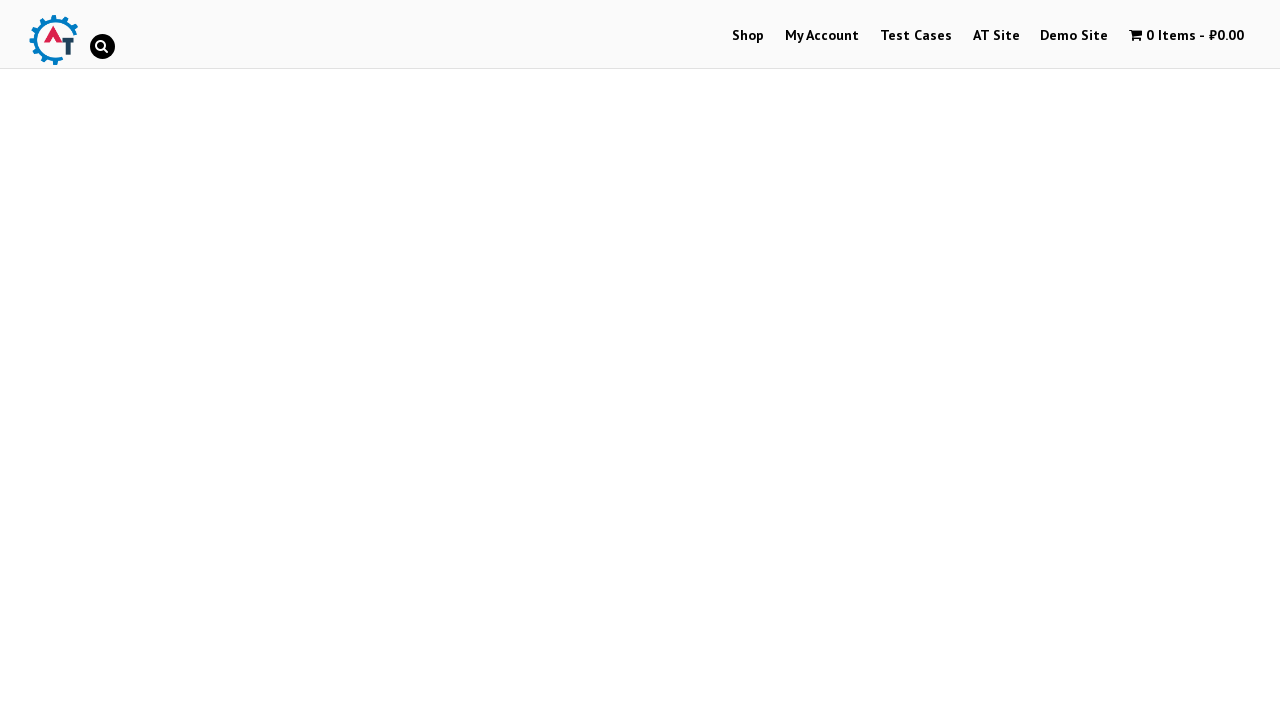

Clicked on first product image in arrivals section at (241, 361) on .products .product a img >> nth=0
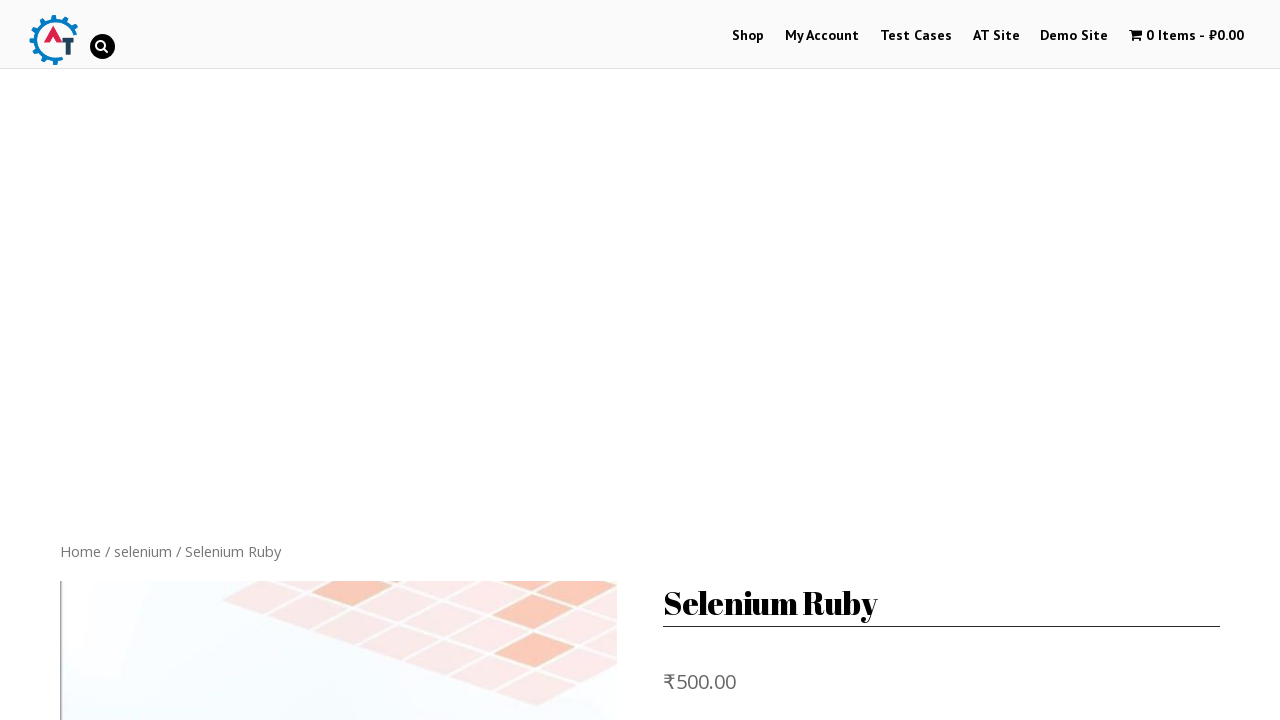

Navigated to product page and add to basket button is visible
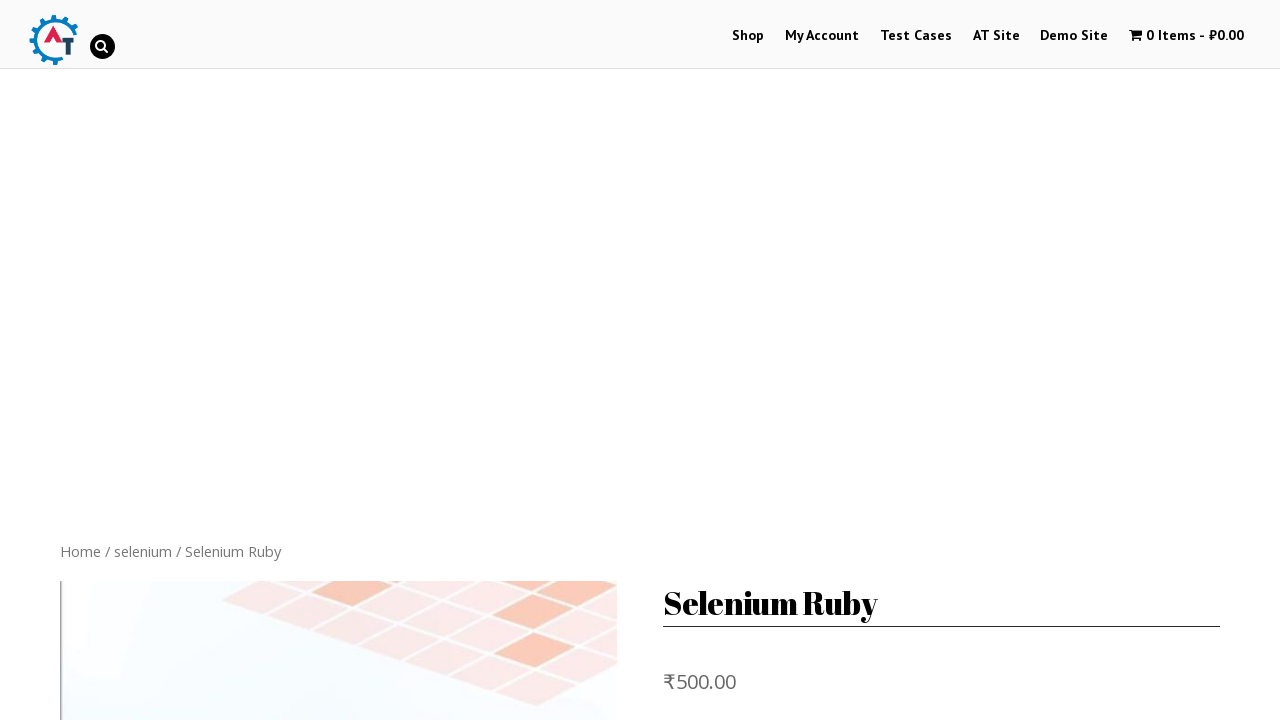

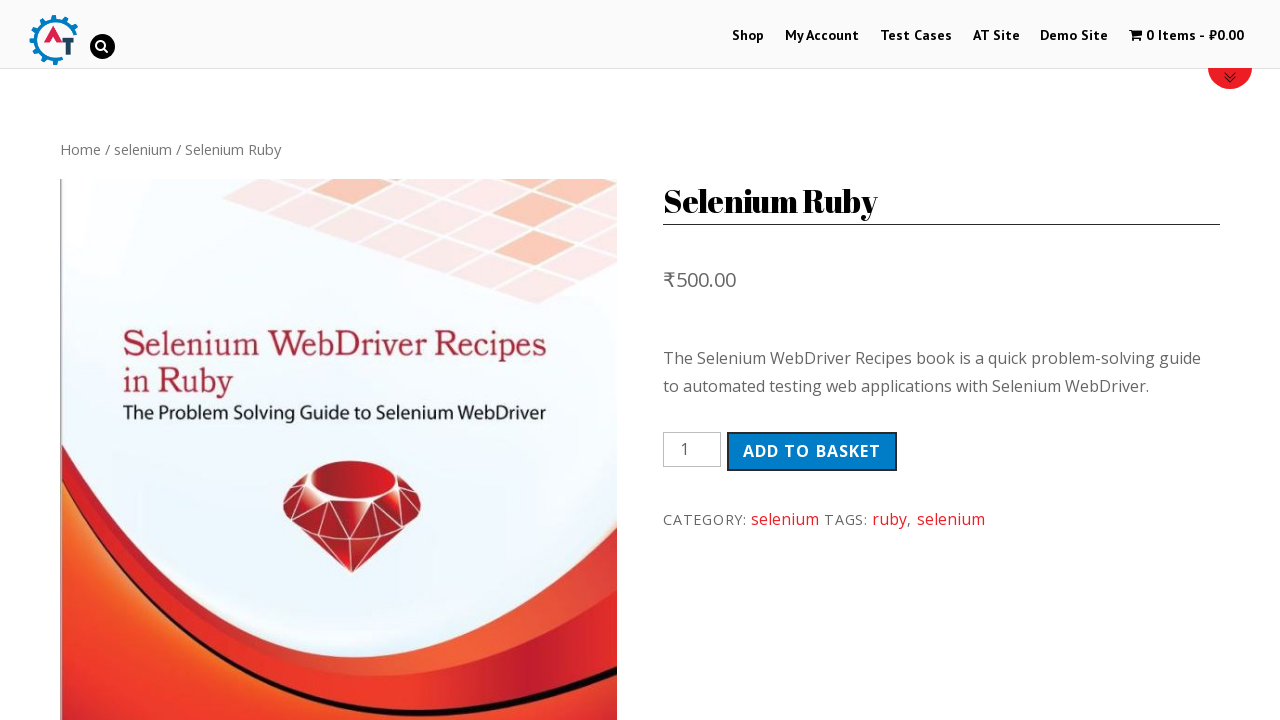